Tests dropdown functionality by selecting options using index, value, and visible text methods, and verifies the dropdown contains the expected number of options

Starting URL: https://the-internet.herokuapp.com/dropdown

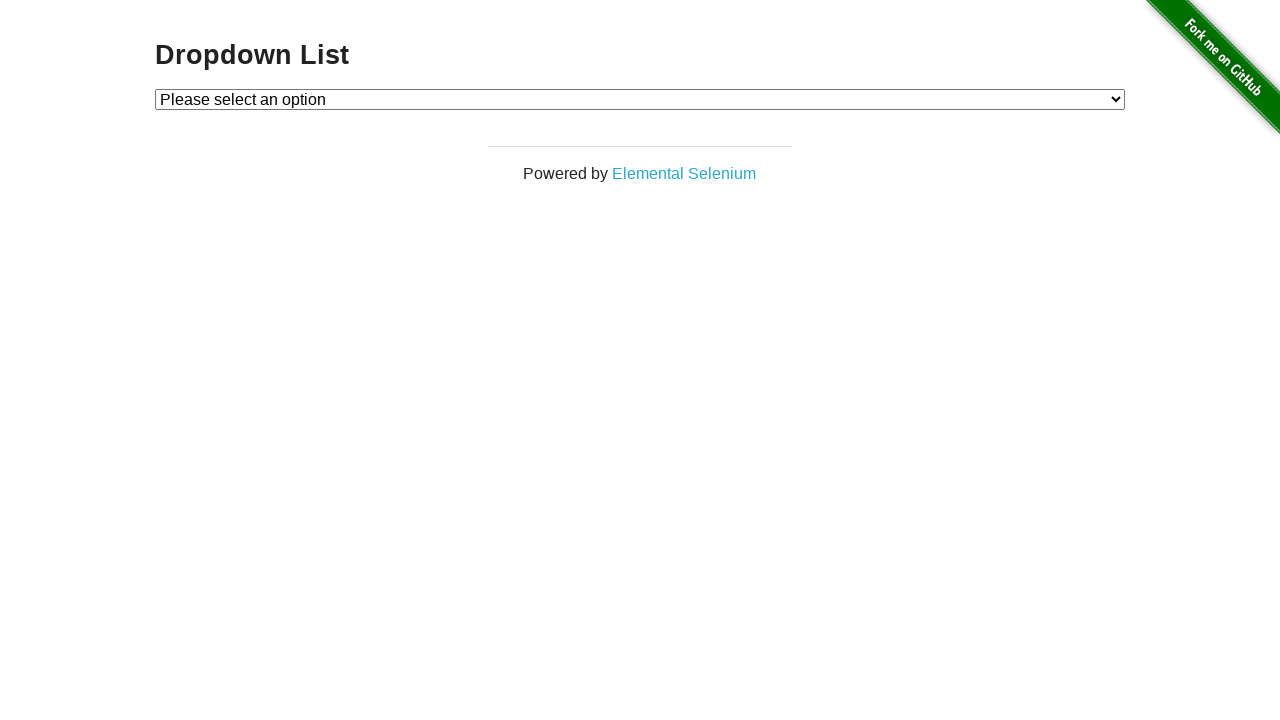

Selected dropdown option by index 1 on #dropdown
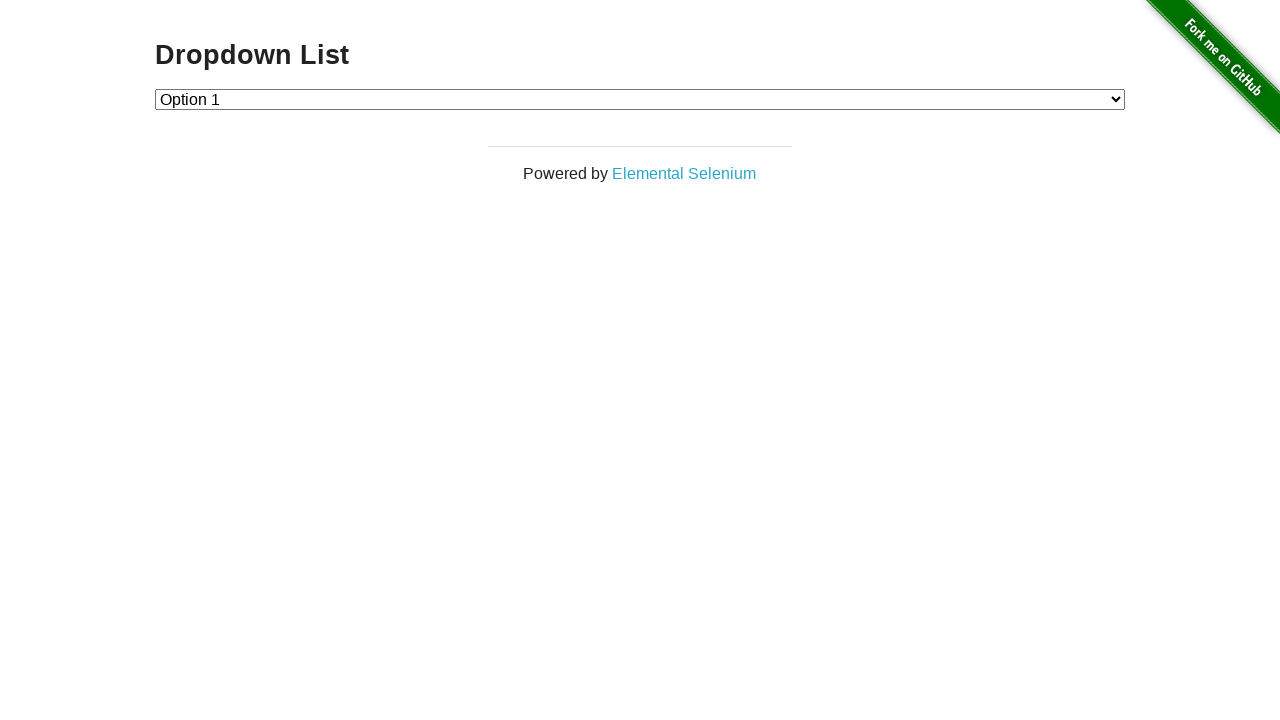

Retrieved selected dropdown option text
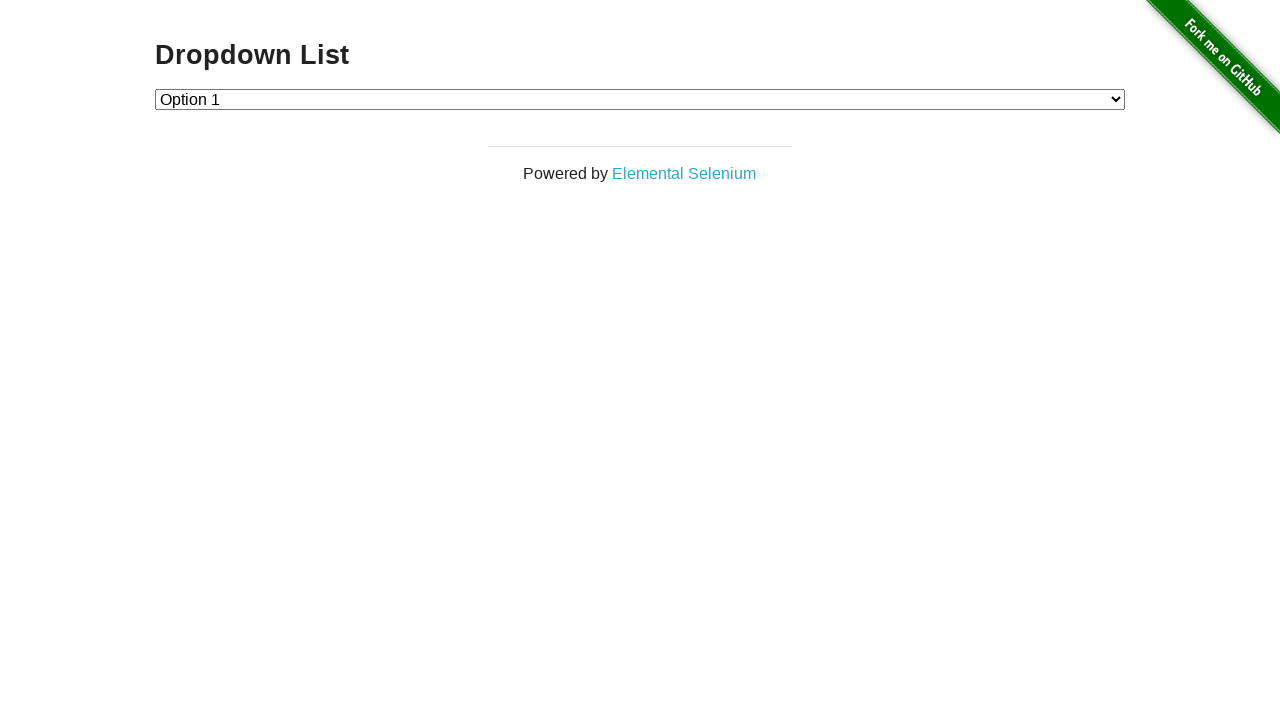

Selected dropdown option by value '2' on #dropdown
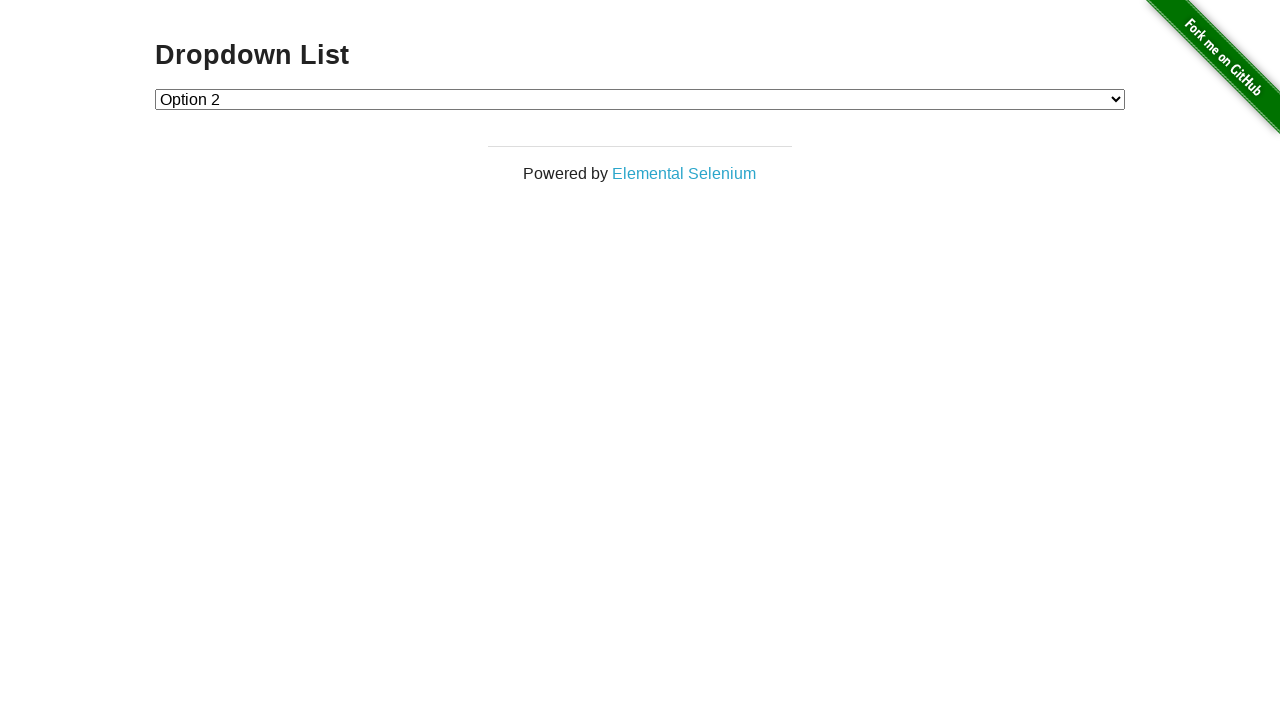

Retrieved selected dropdown option text
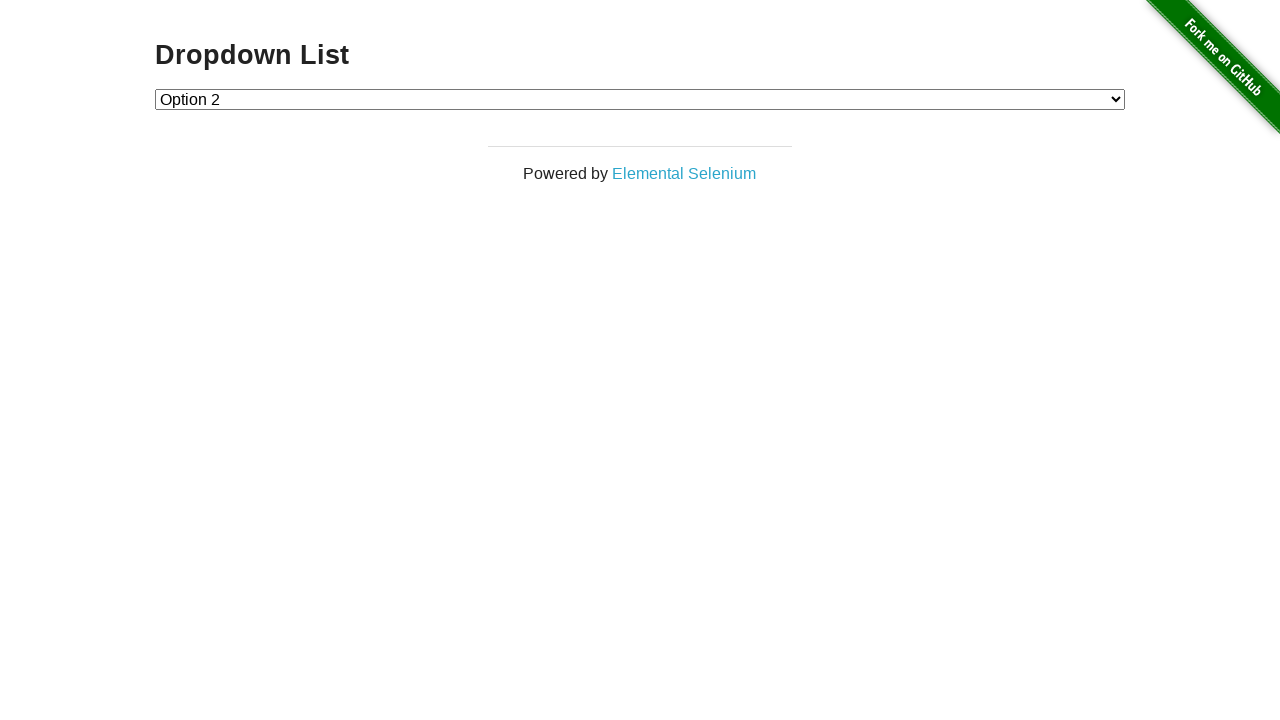

Selected dropdown option by visible text 'Option 1' on #dropdown
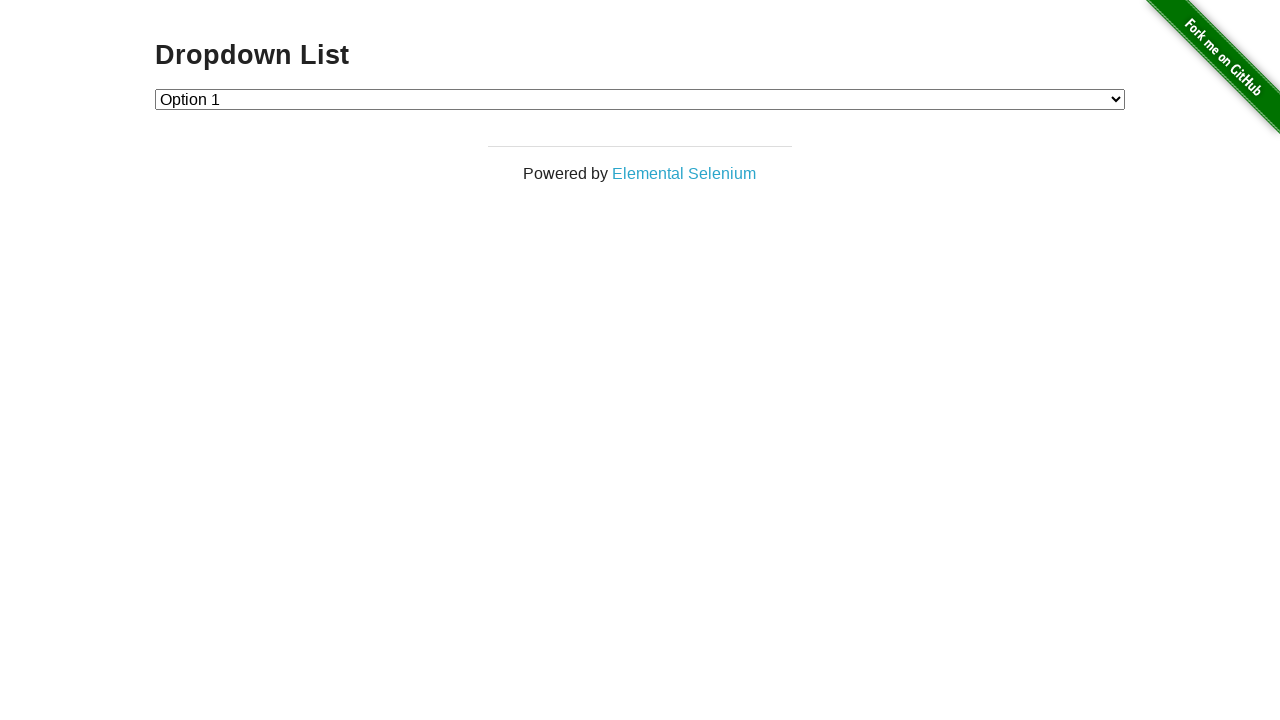

Retrieved selected dropdown option text
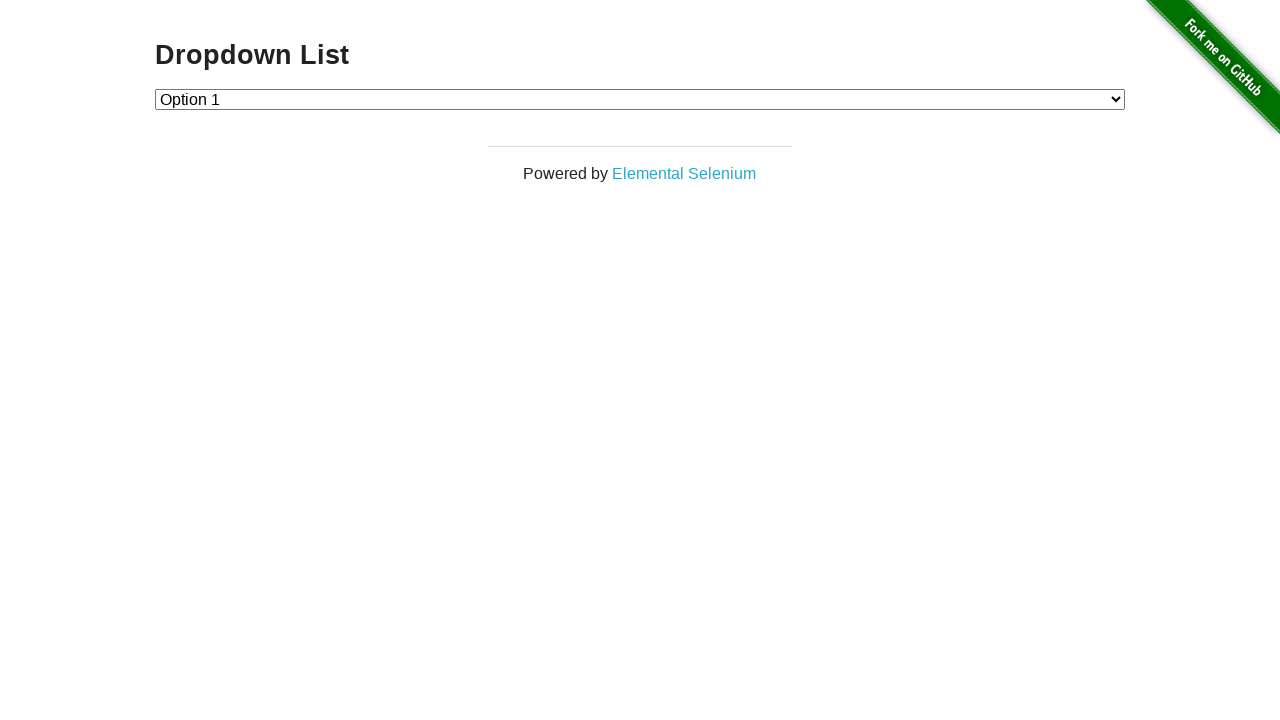

Retrieved all dropdown options
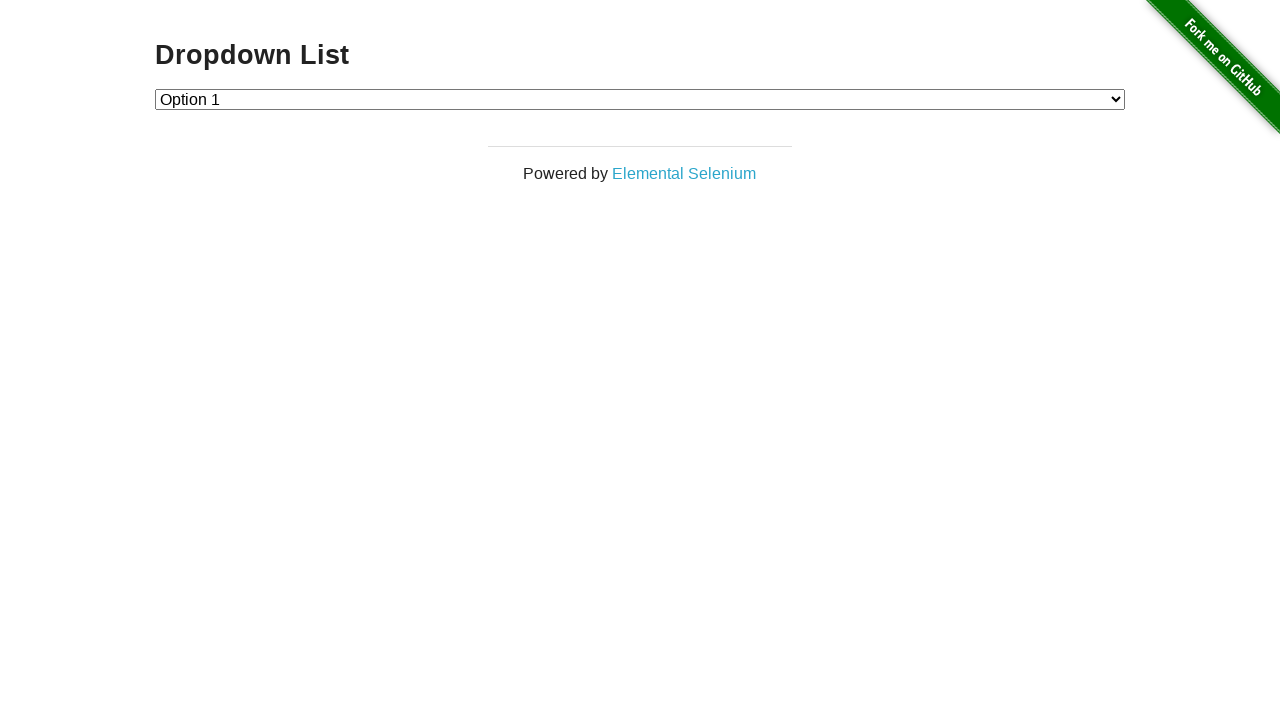

Counted total dropdown options
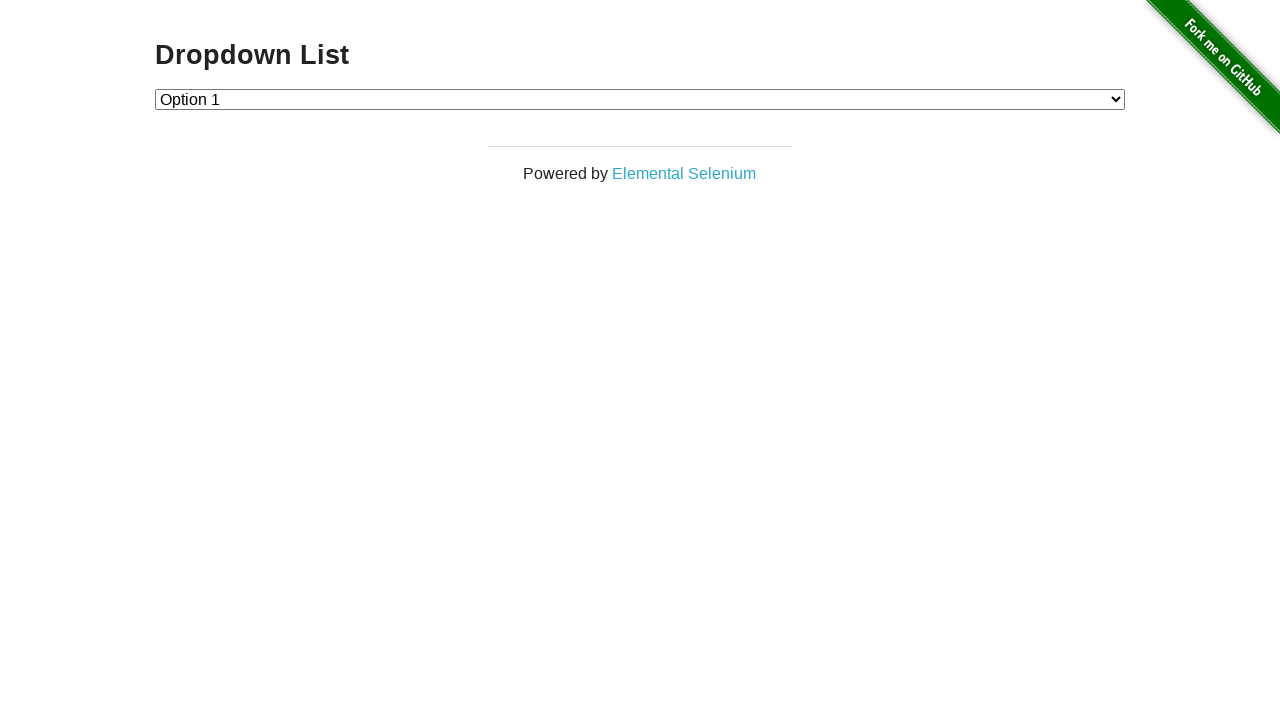

Dropdown size verification failed - expected 4 options
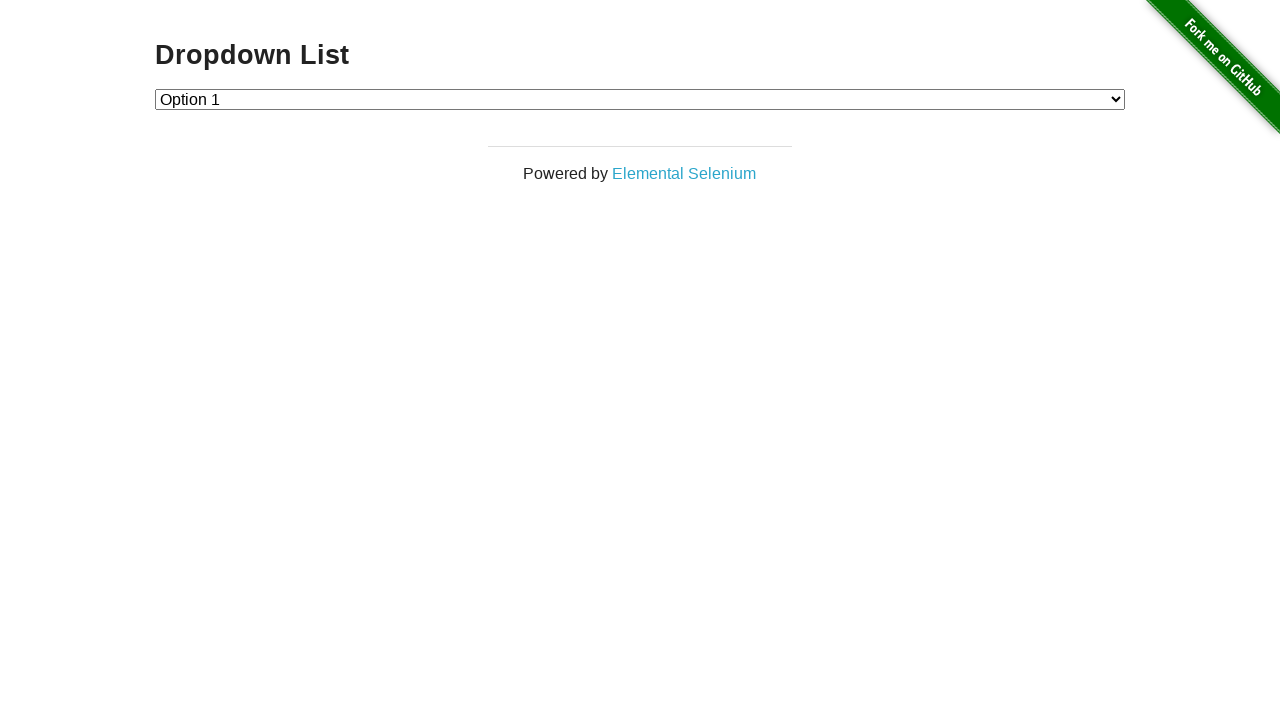

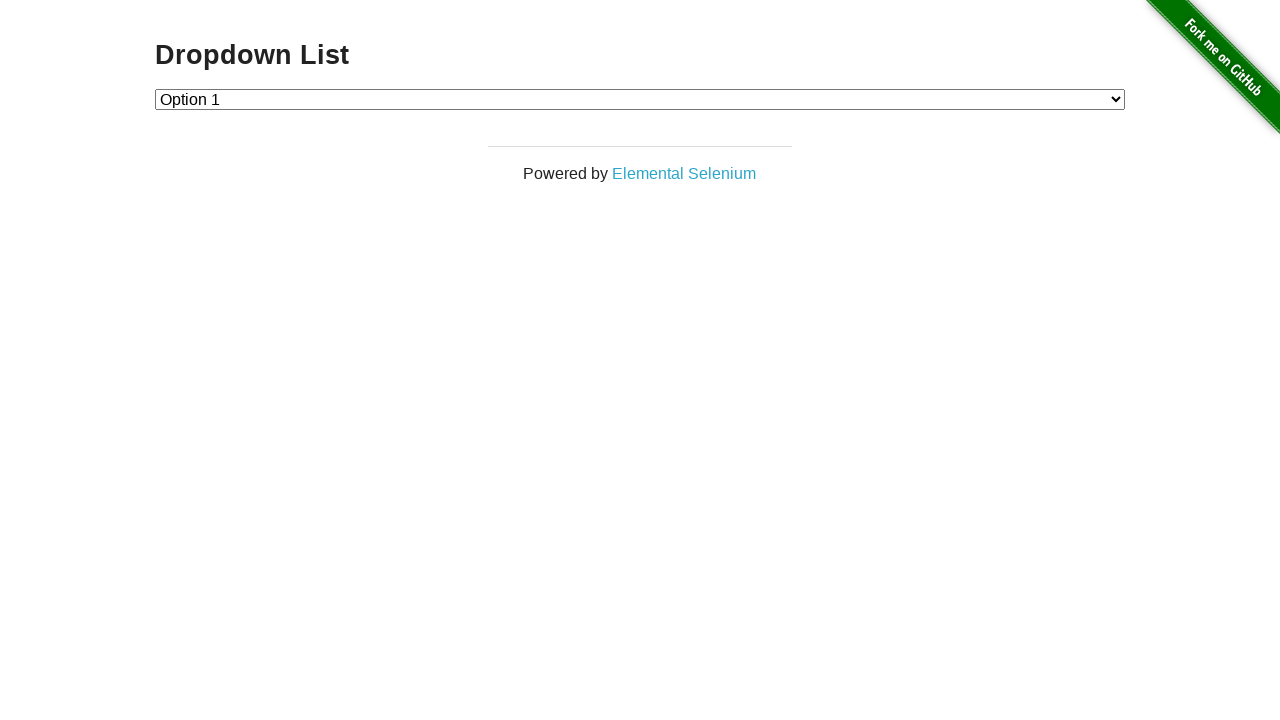